Tests that whitespace is trimmed from entered text when editing a todo

Starting URL: https://demo.playwright.dev/todomvc

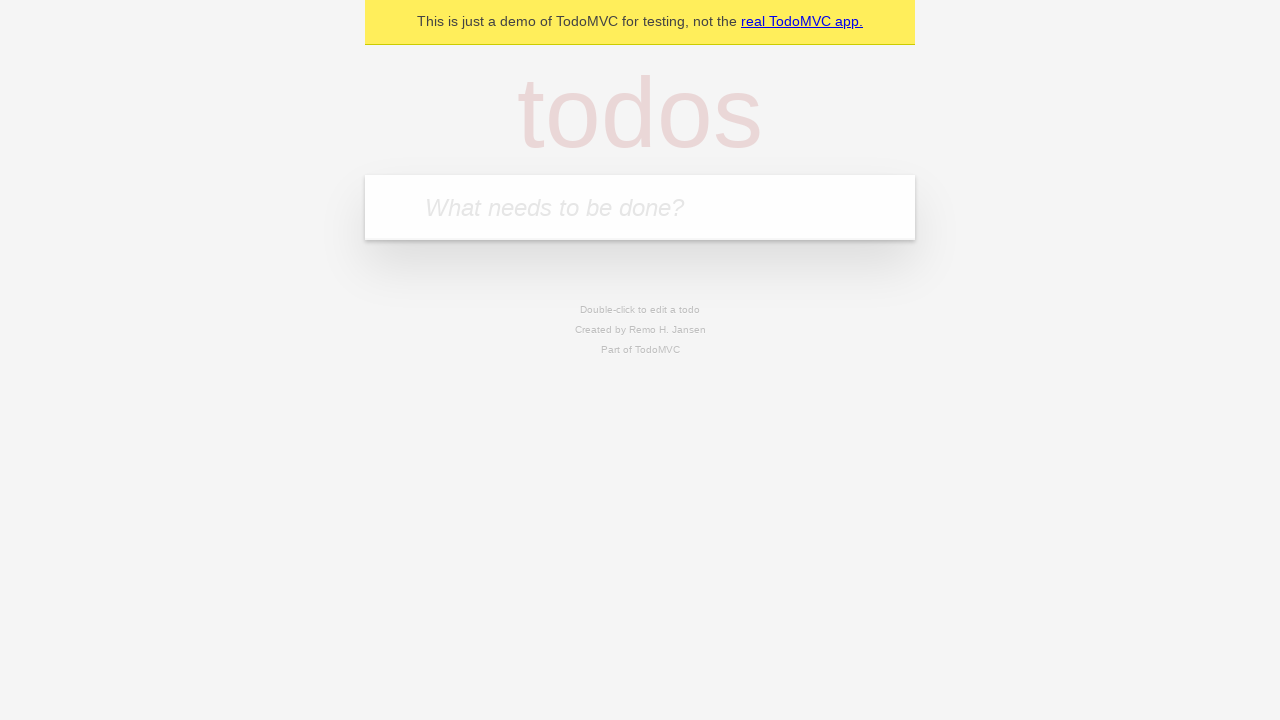

Filled todo input with 'buy some cheese' on internal:attr=[placeholder="What needs to be done?"i]
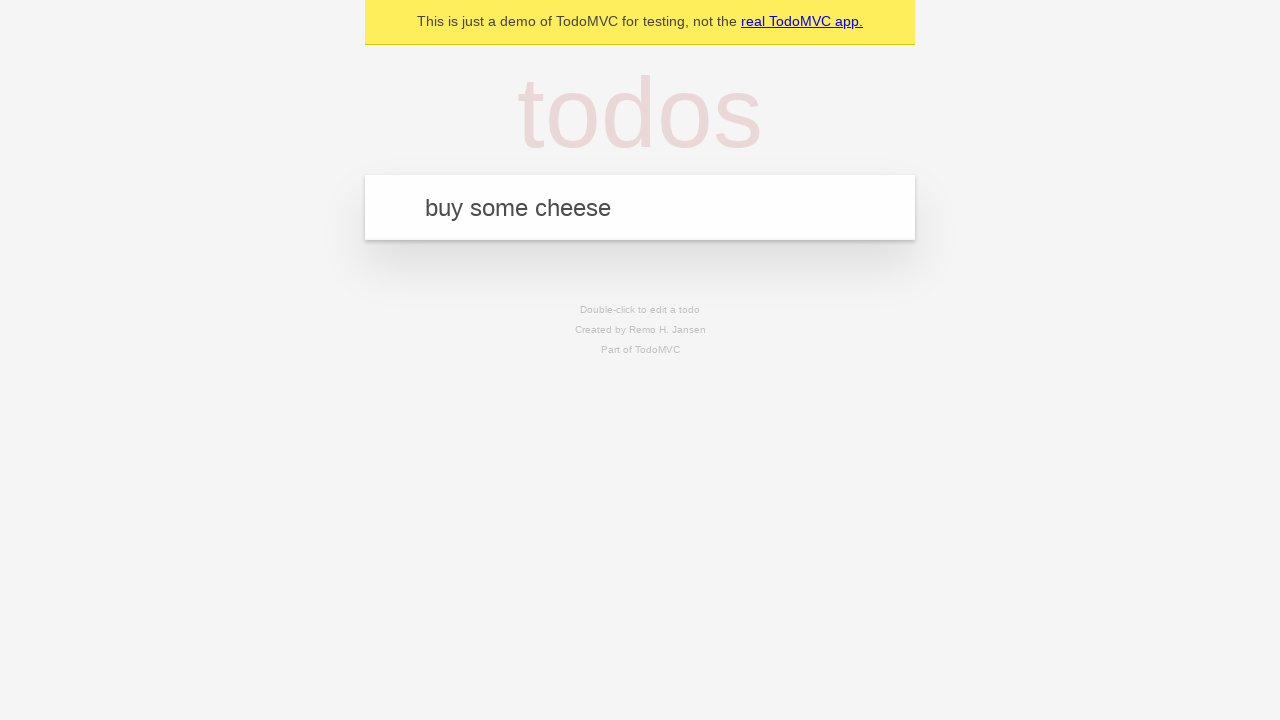

Pressed Enter to add first todo on internal:attr=[placeholder="What needs to be done?"i]
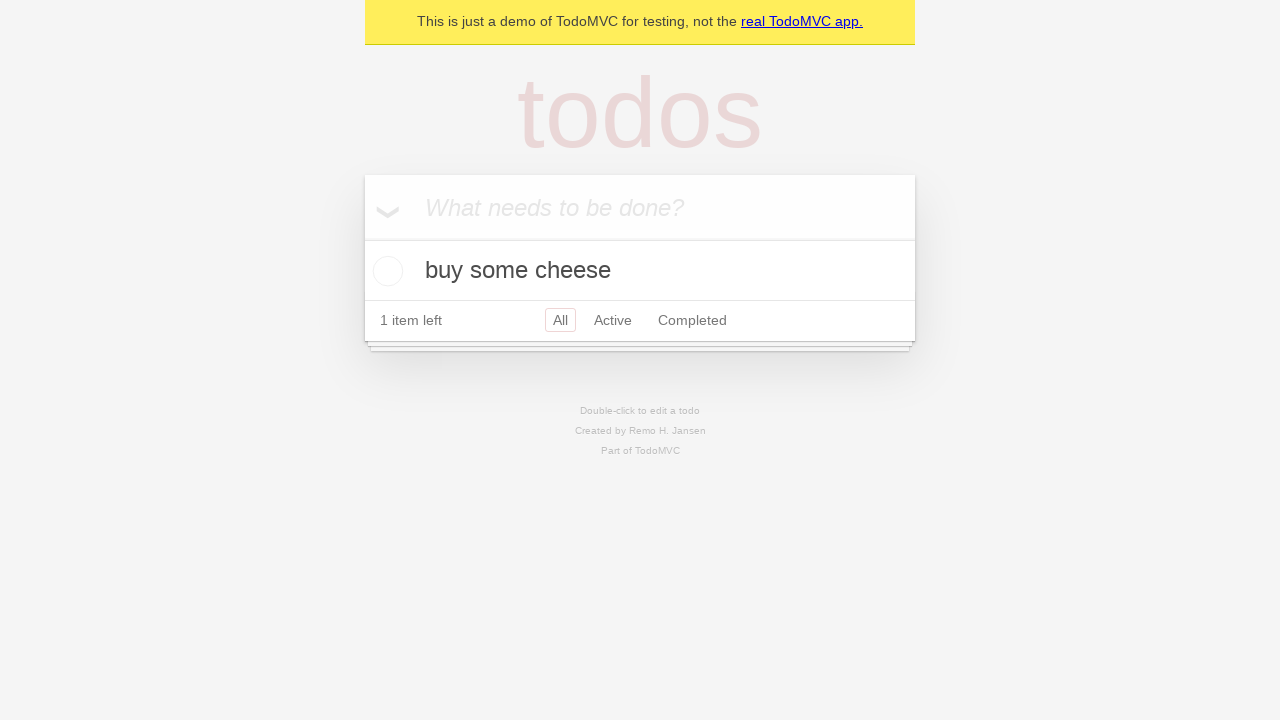

Filled todo input with 'feed the cat' on internal:attr=[placeholder="What needs to be done?"i]
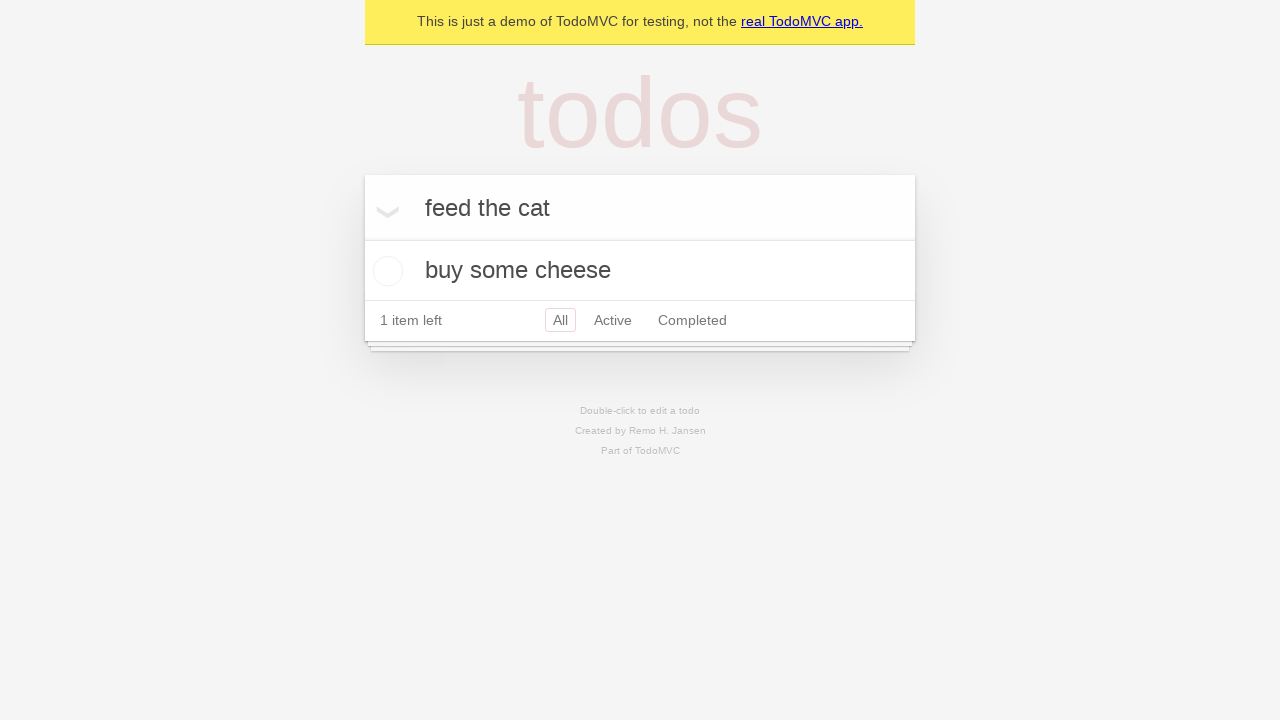

Pressed Enter to add second todo on internal:attr=[placeholder="What needs to be done?"i]
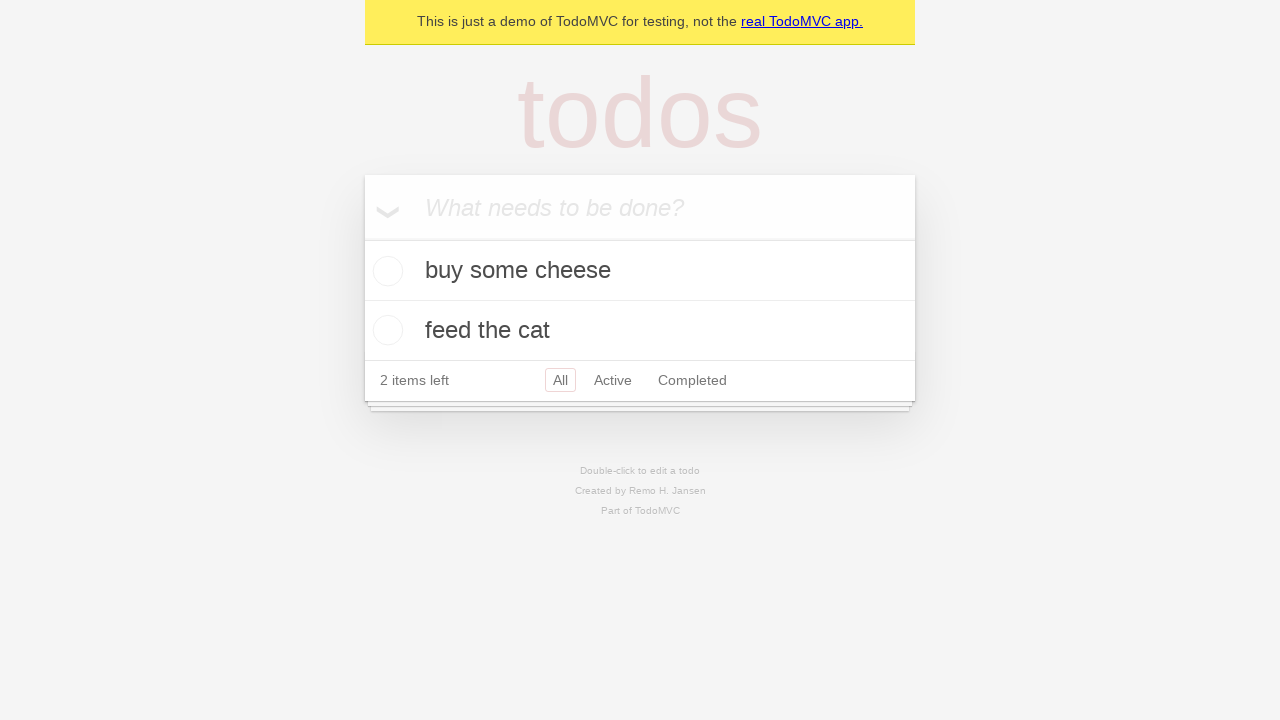

Filled todo input with 'book a doctors appointment' on internal:attr=[placeholder="What needs to be done?"i]
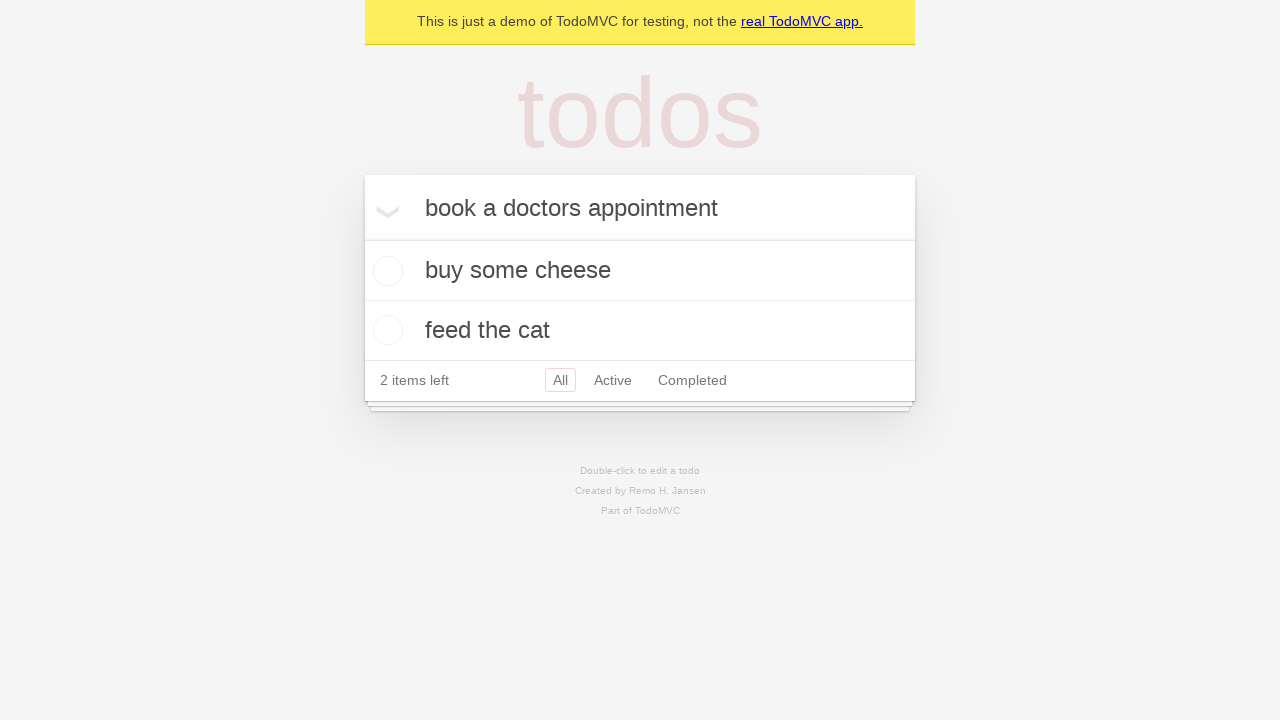

Pressed Enter to add third todo on internal:attr=[placeholder="What needs to be done?"i]
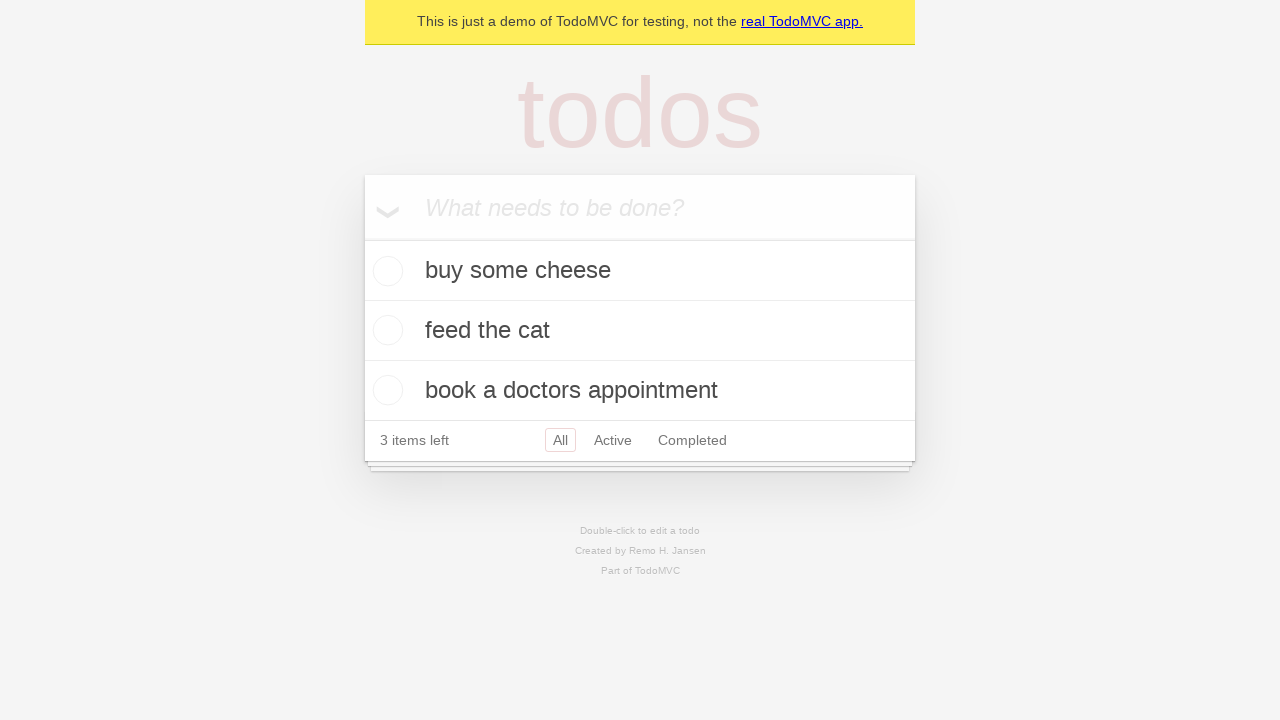

Double-clicked second todo to enter edit mode at (640, 331) on [data-testid='todo-item'] >> nth=1
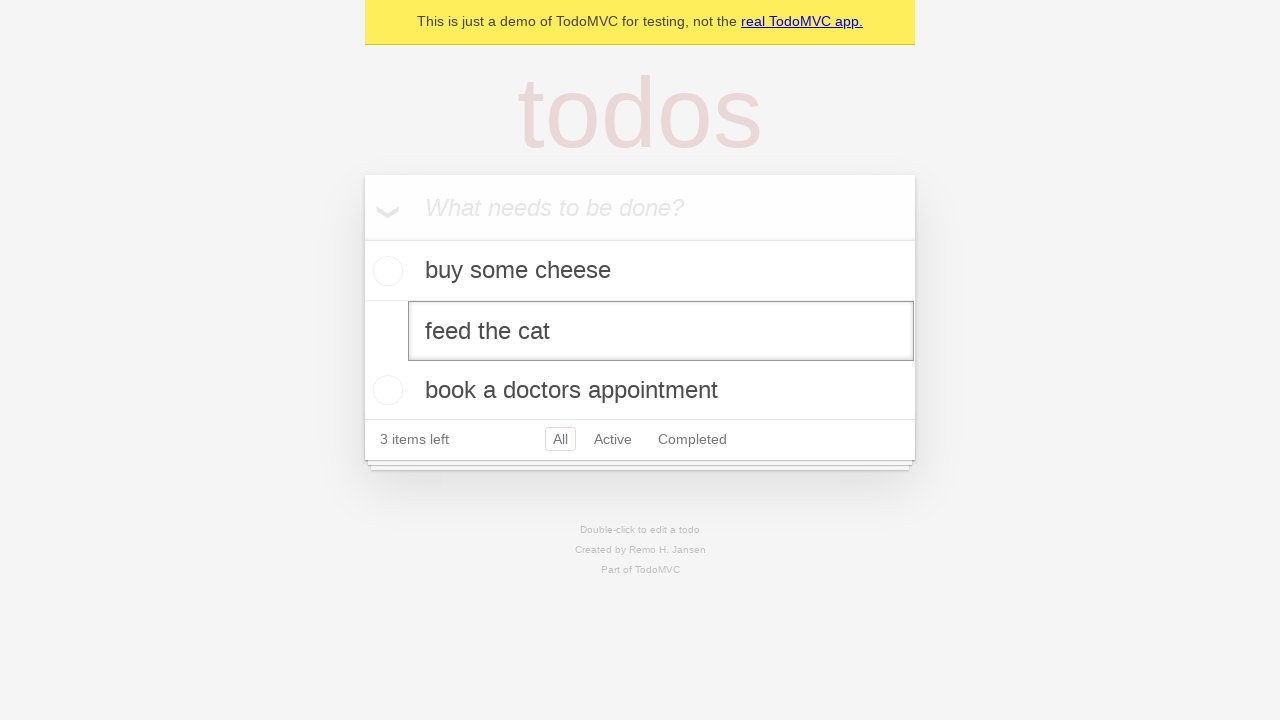

Filled edit field with 'buy some sausages' surrounded by whitespace on [data-testid='todo-item'] >> nth=1 >> internal:role=textbox[name="Edit"i]
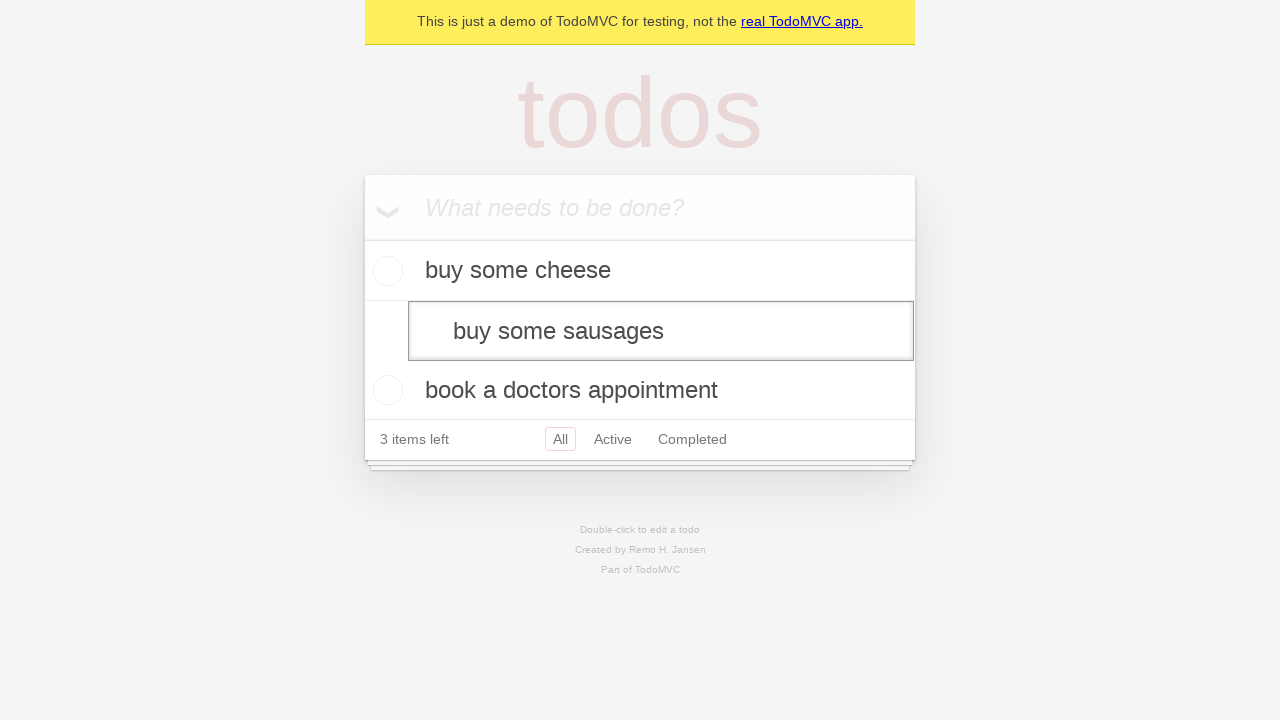

Pressed Enter to save edited todo with trimmed text on [data-testid='todo-item'] >> nth=1 >> internal:role=textbox[name="Edit"i]
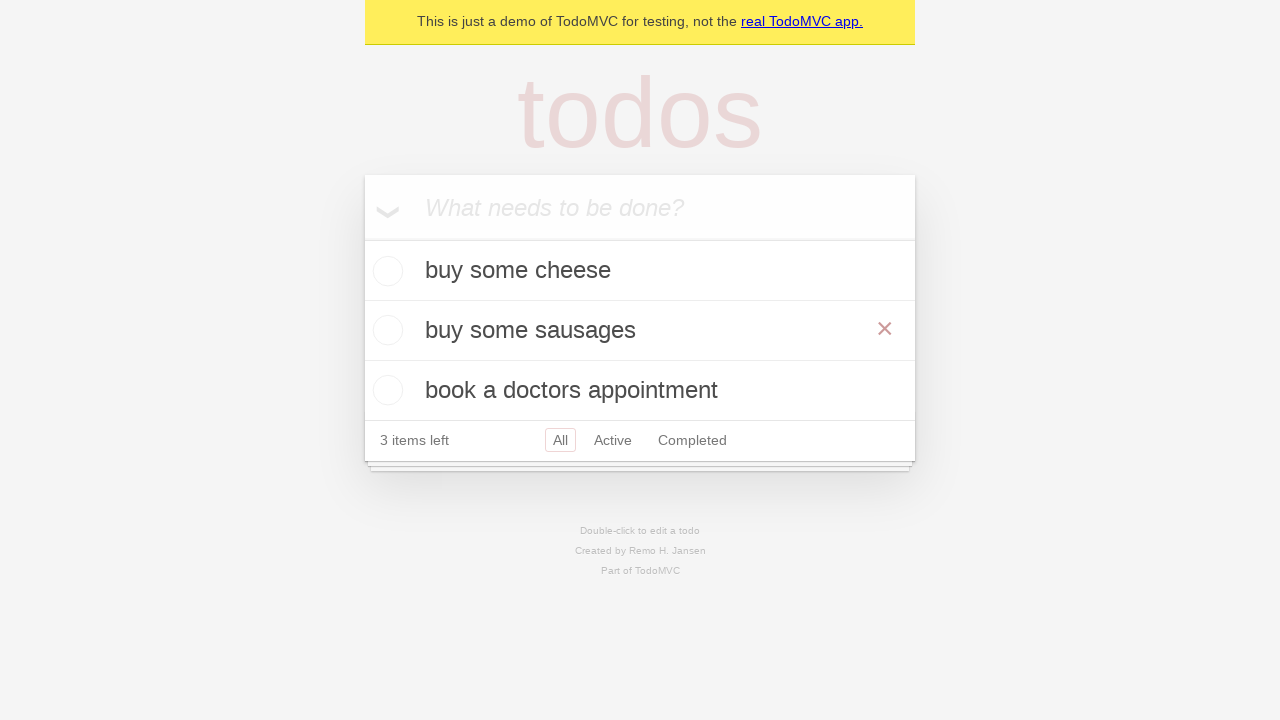

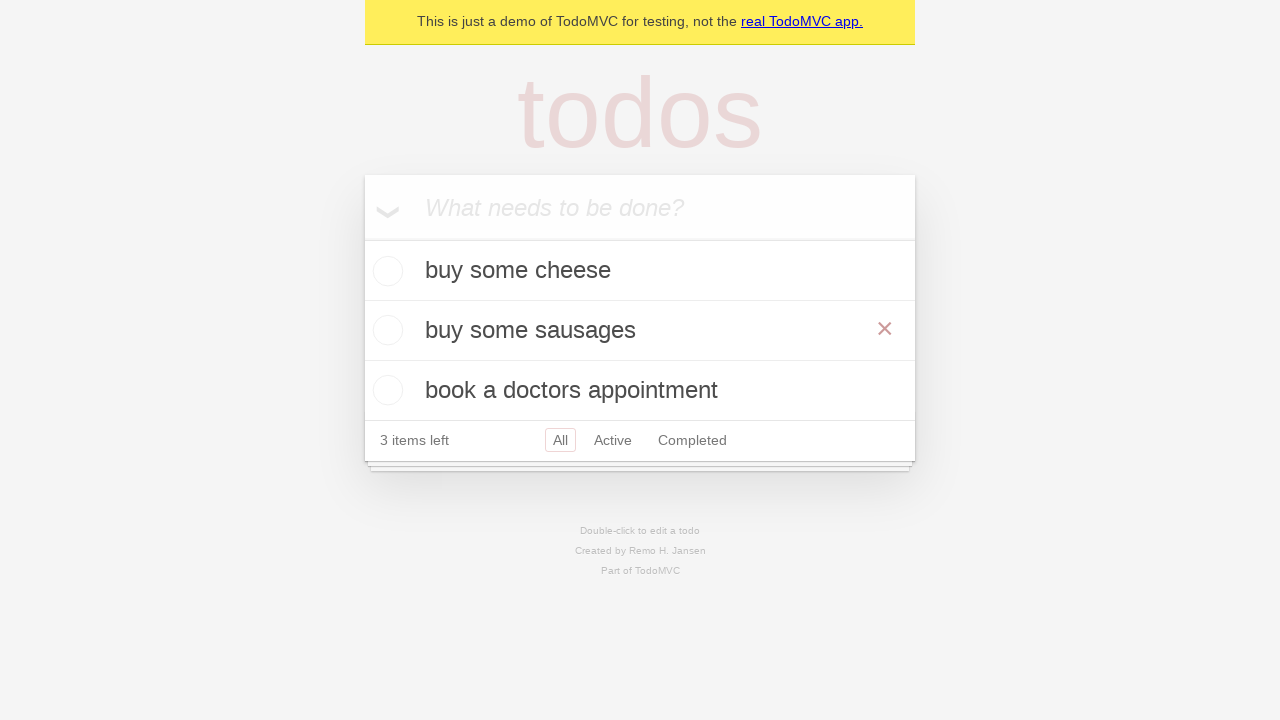